Tests interaction with a button inside a simple iframe by switching to the frame, clicking the button, and getting its text

Starting URL: https://www.leafground.com/frame.xhtml

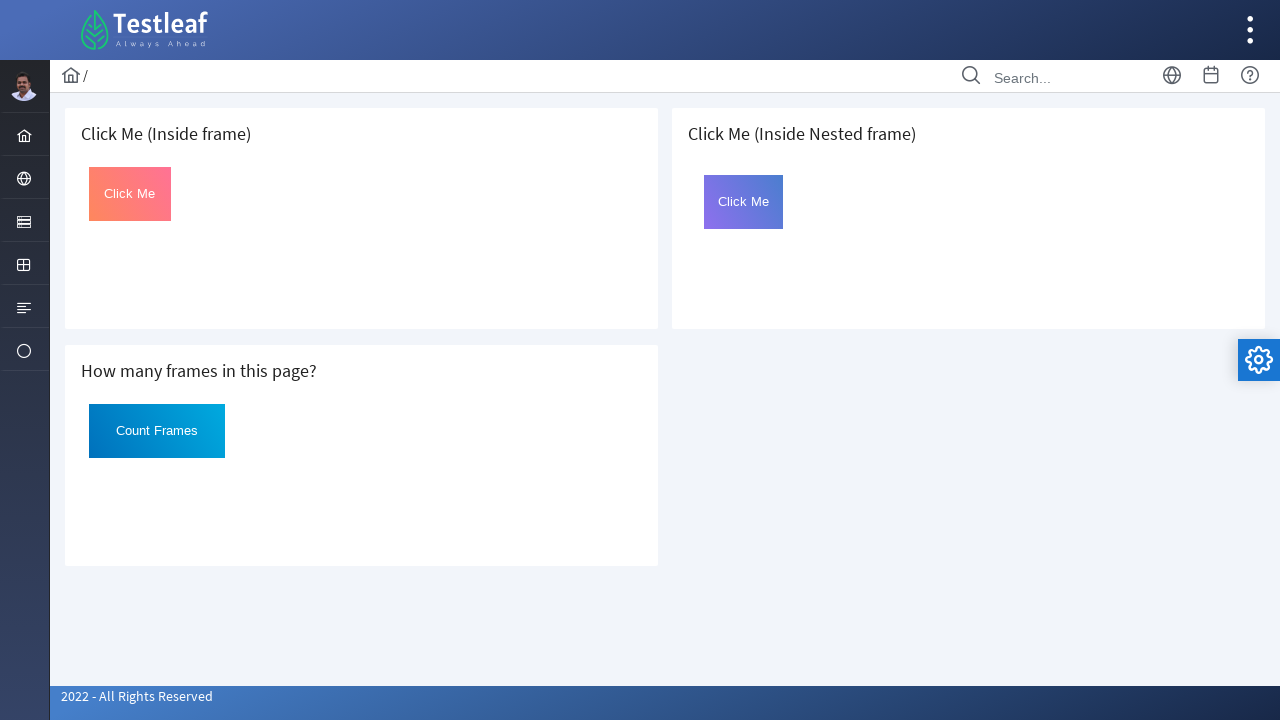

Retrieved all iframe elements from the page
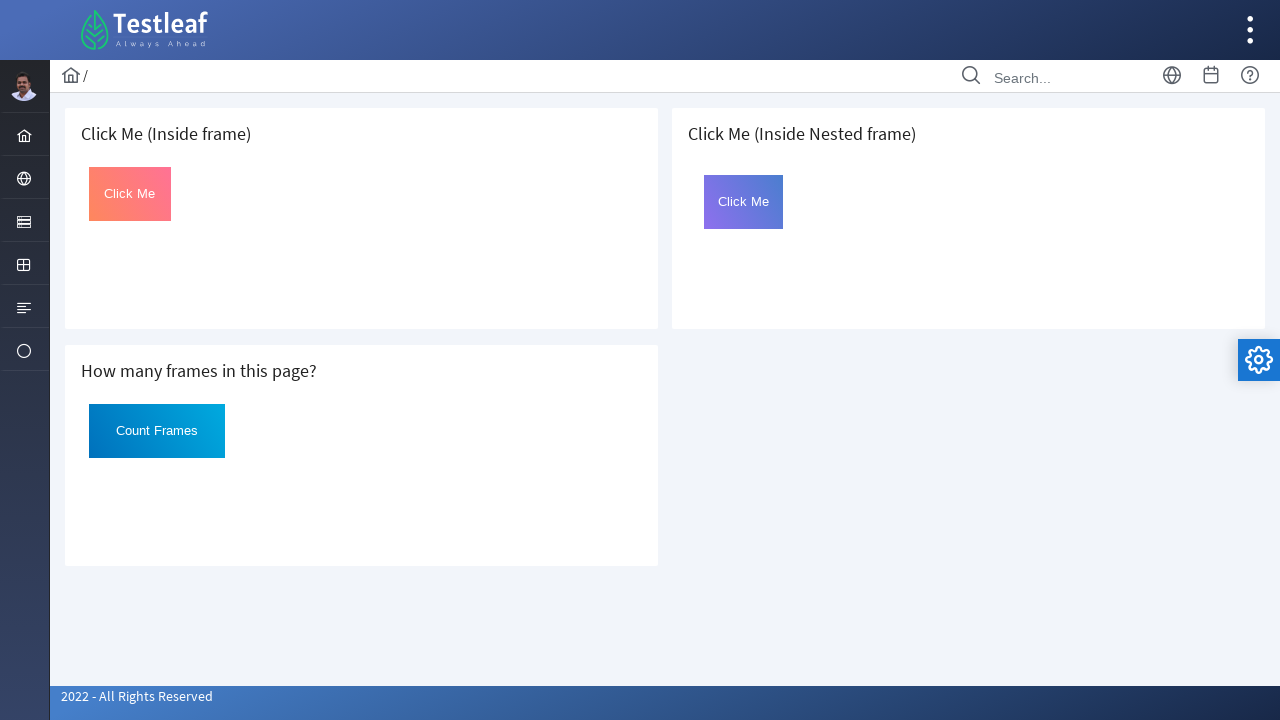

Located the first iframe on the page
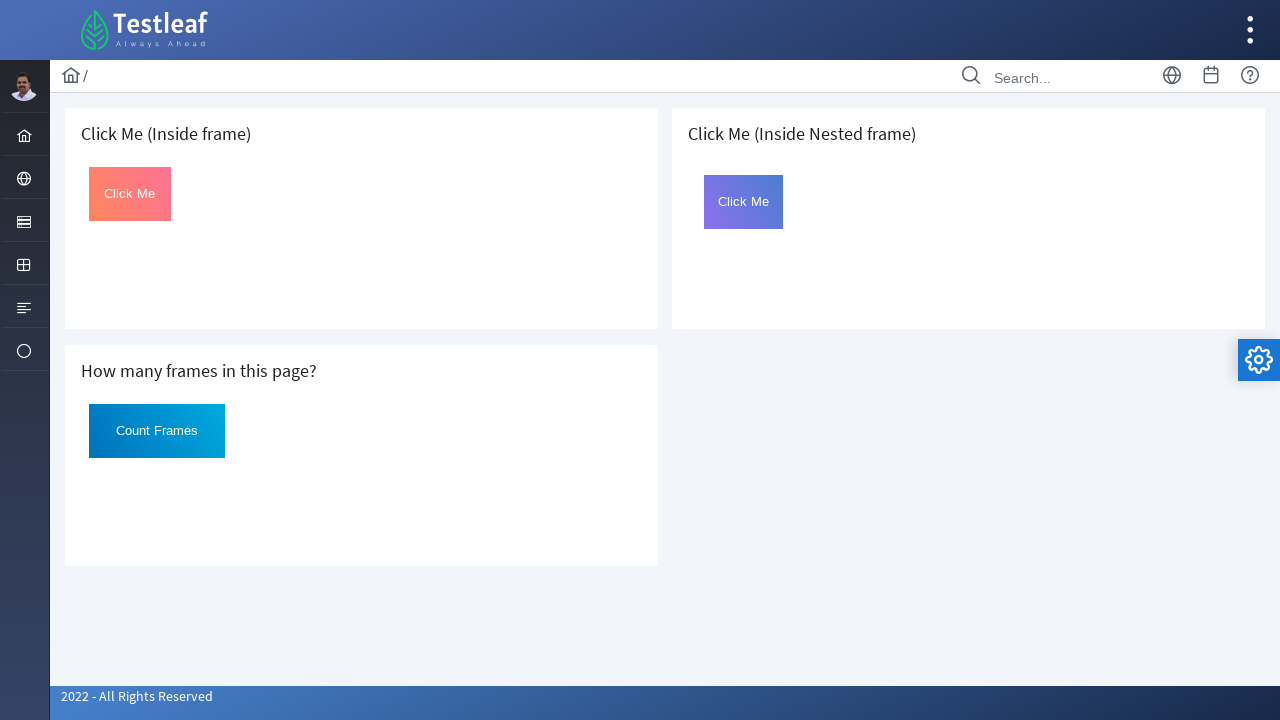

Clicked the orange button with id 'Click' inside the iframe at (130, 194) on iframe >> nth=0 >> internal:control=enter-frame >> #Click
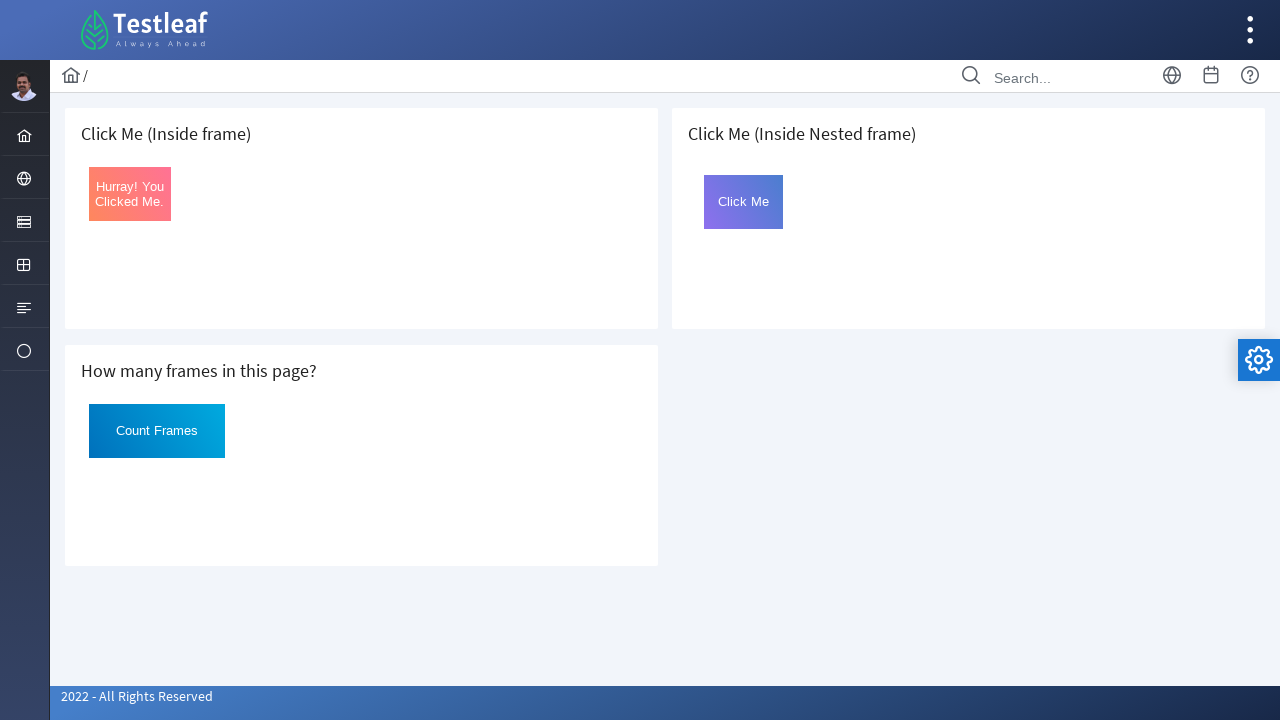

Retrieved text content from the orange button after clicking
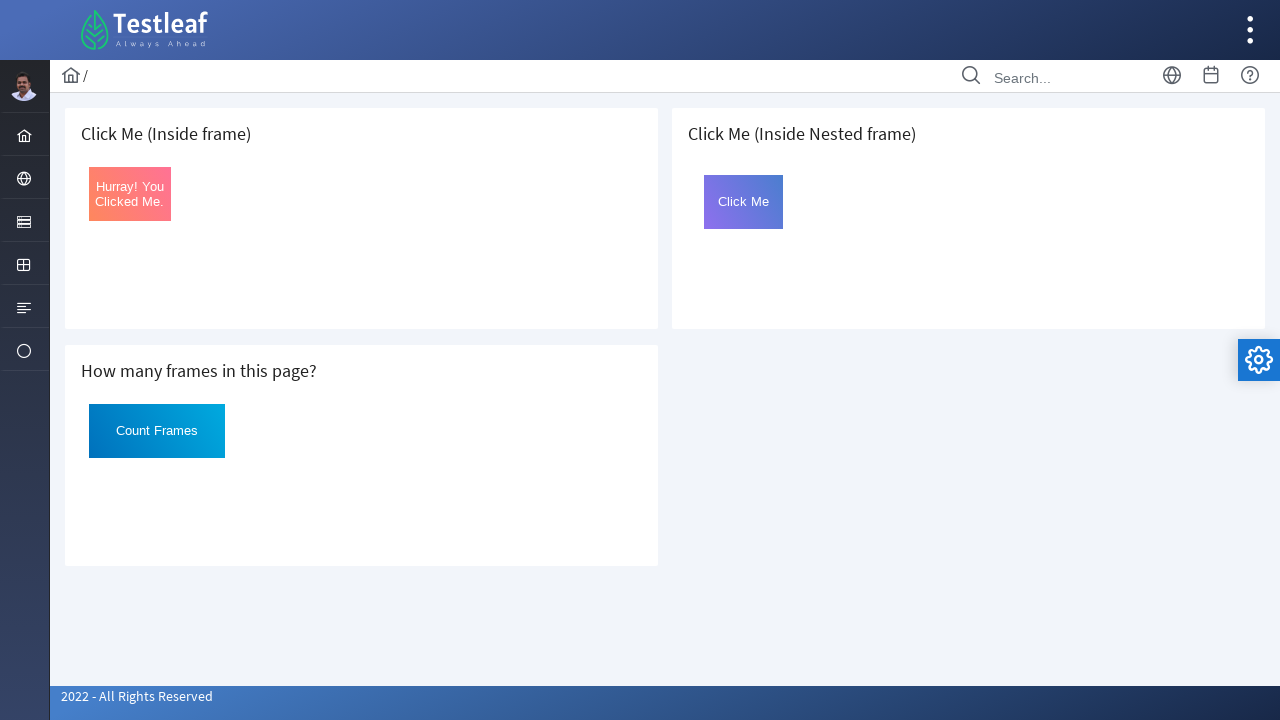

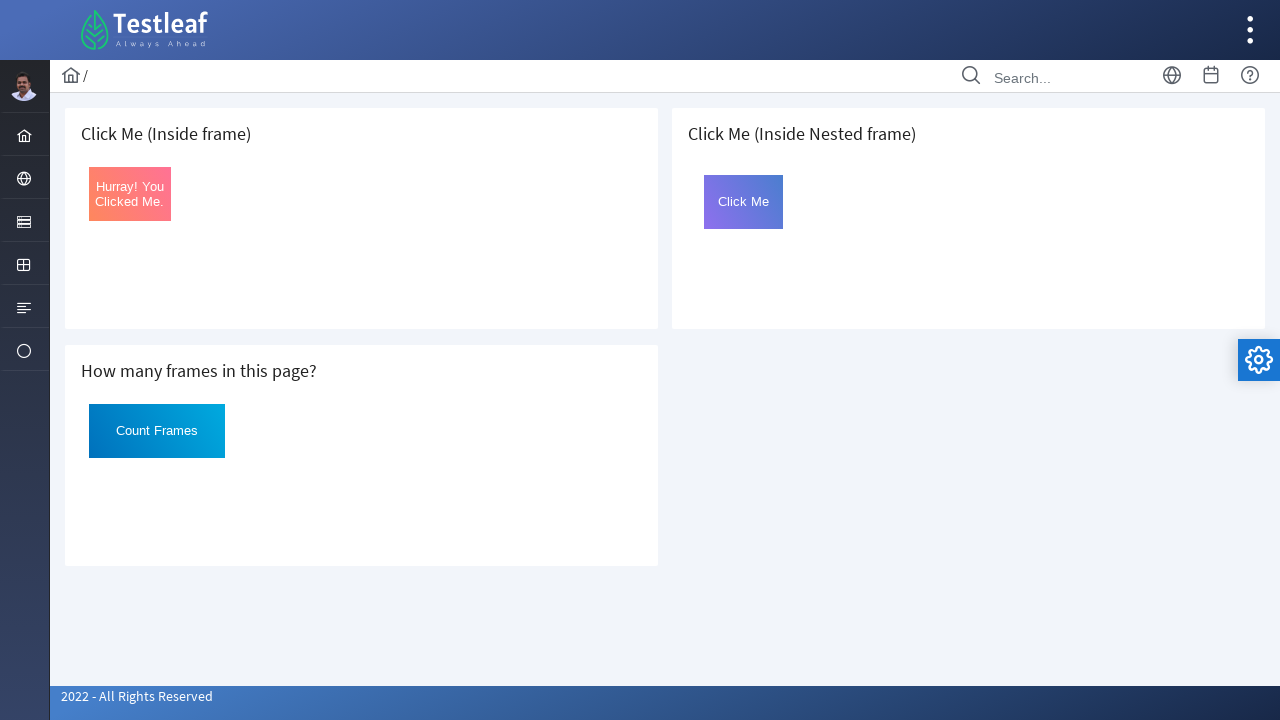